Tests opting out of A/B tests by verifying the page shows an A/B test variant, then adding an opt-out cookie, refreshing, and confirming the page shows "No A/B Test"

Starting URL: http://the-internet.herokuapp.com/abtest

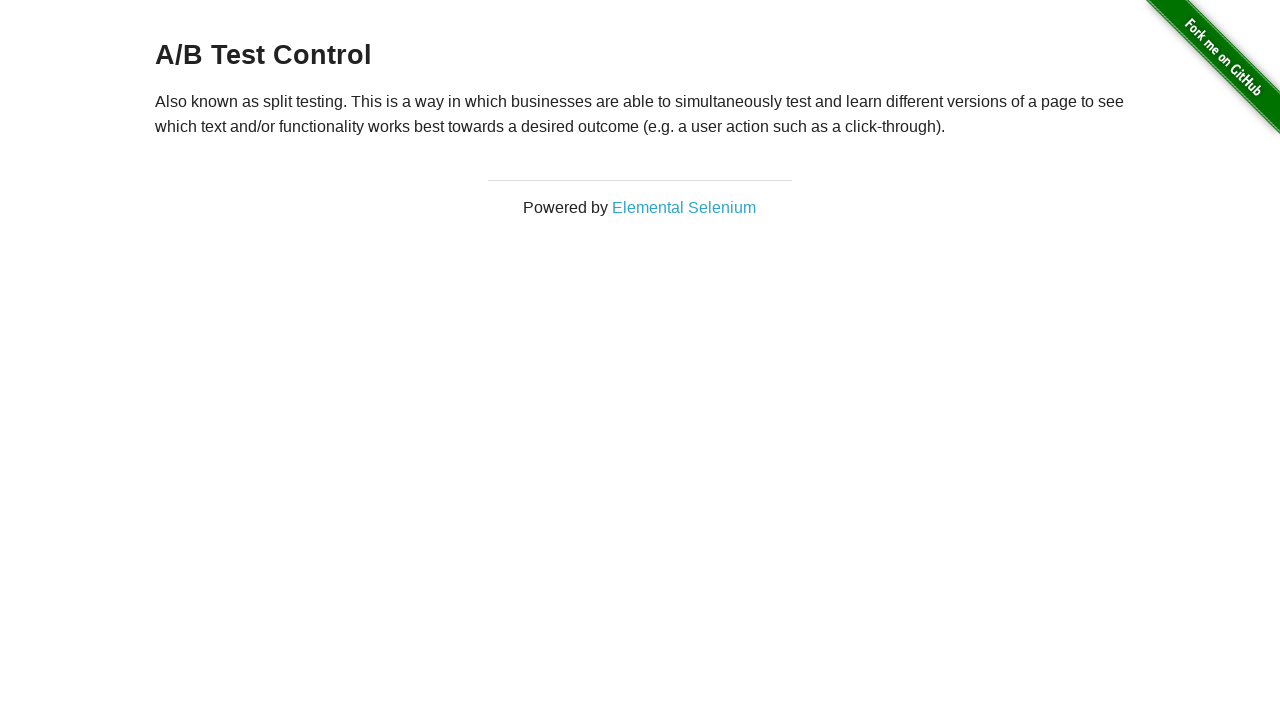

Located h3 heading element
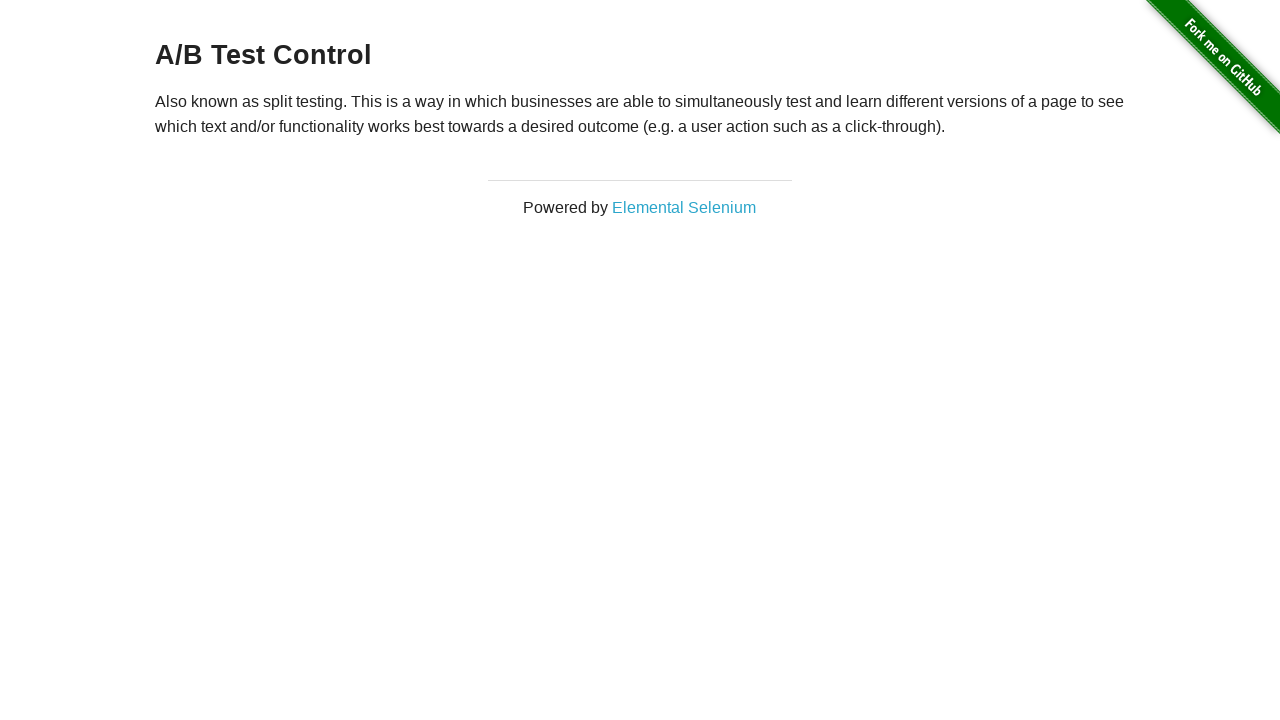

Retrieved heading text content
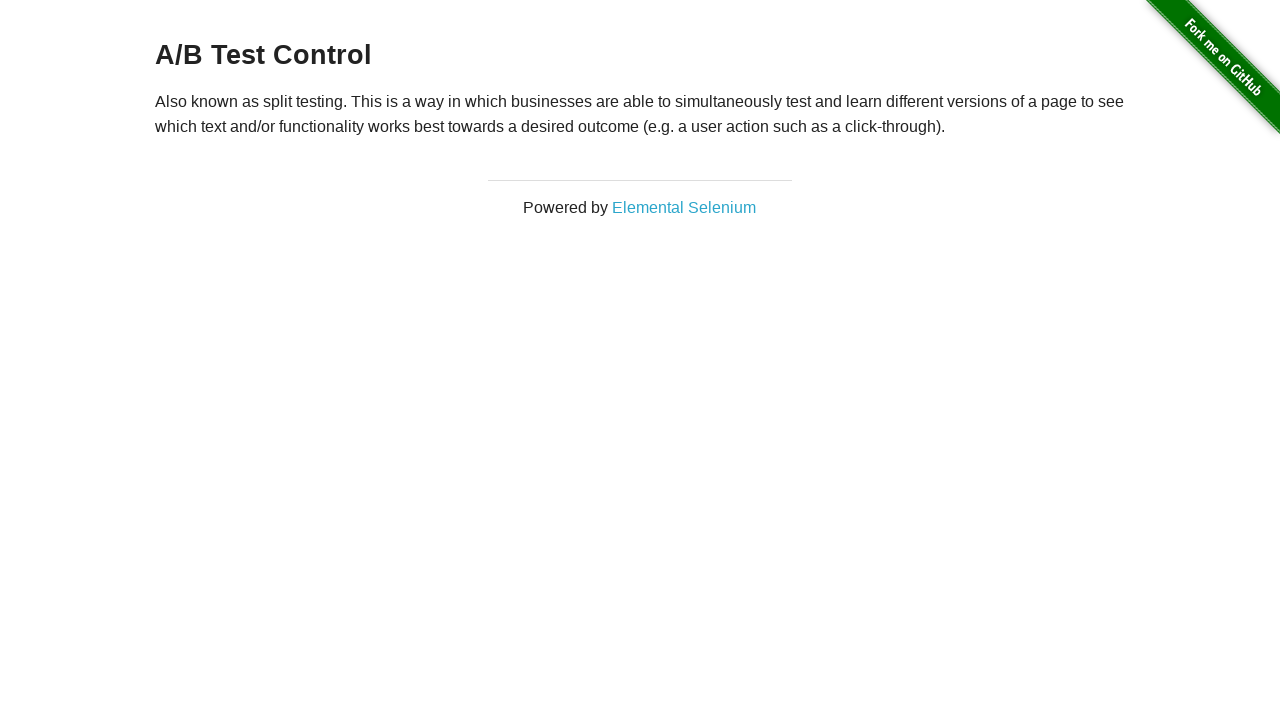

Verified page shows A/B test variant: A/B Test Control
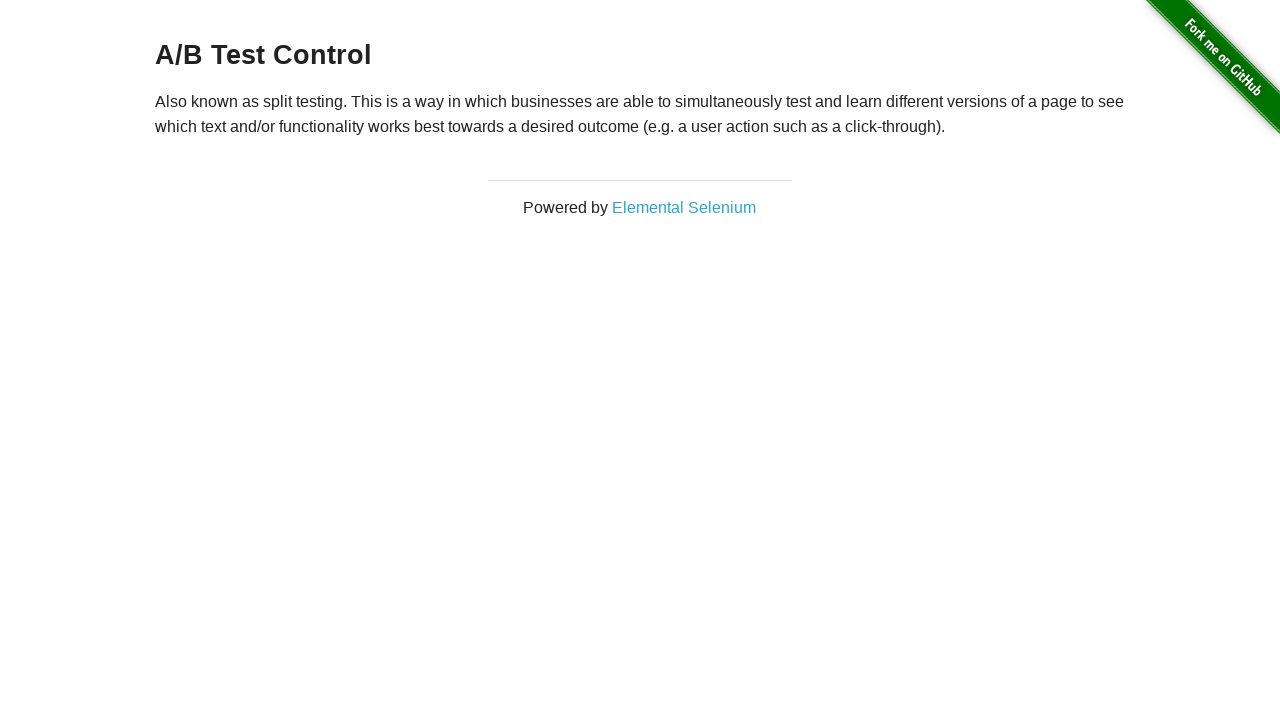

Added optimizelyOptOut cookie to opt out of A/B tests
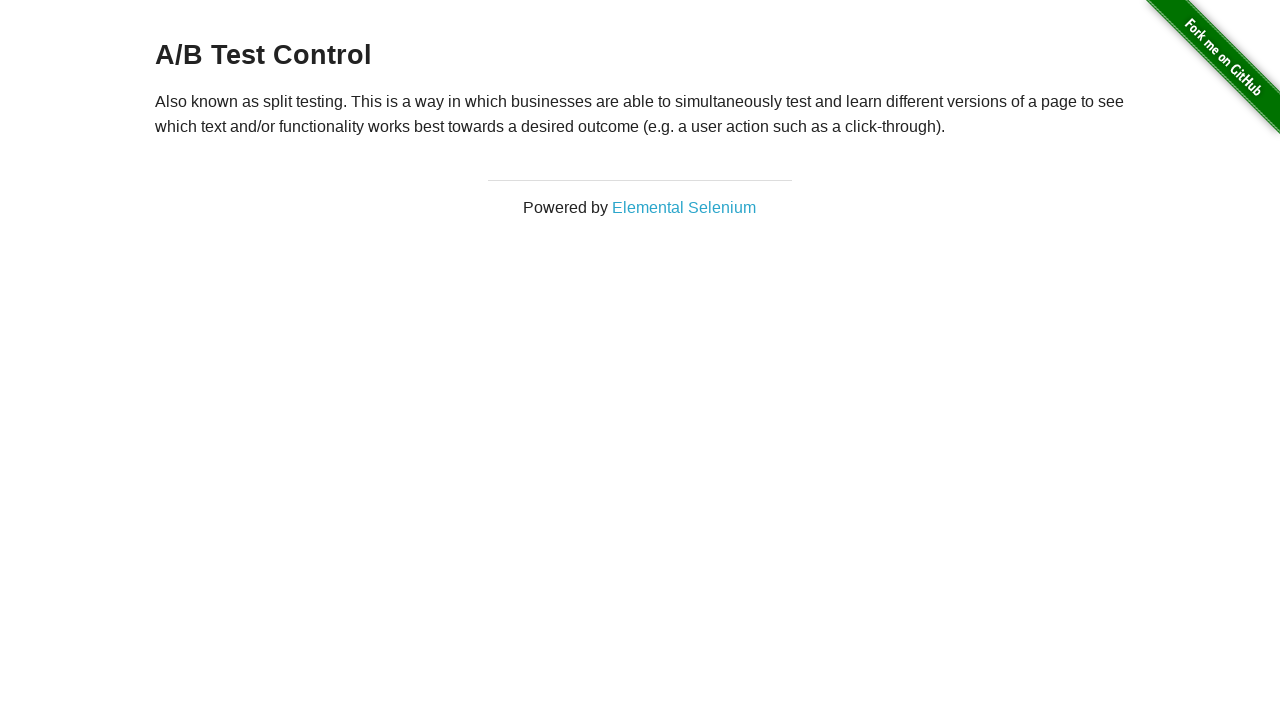

Refreshed page to apply opt-out cookie
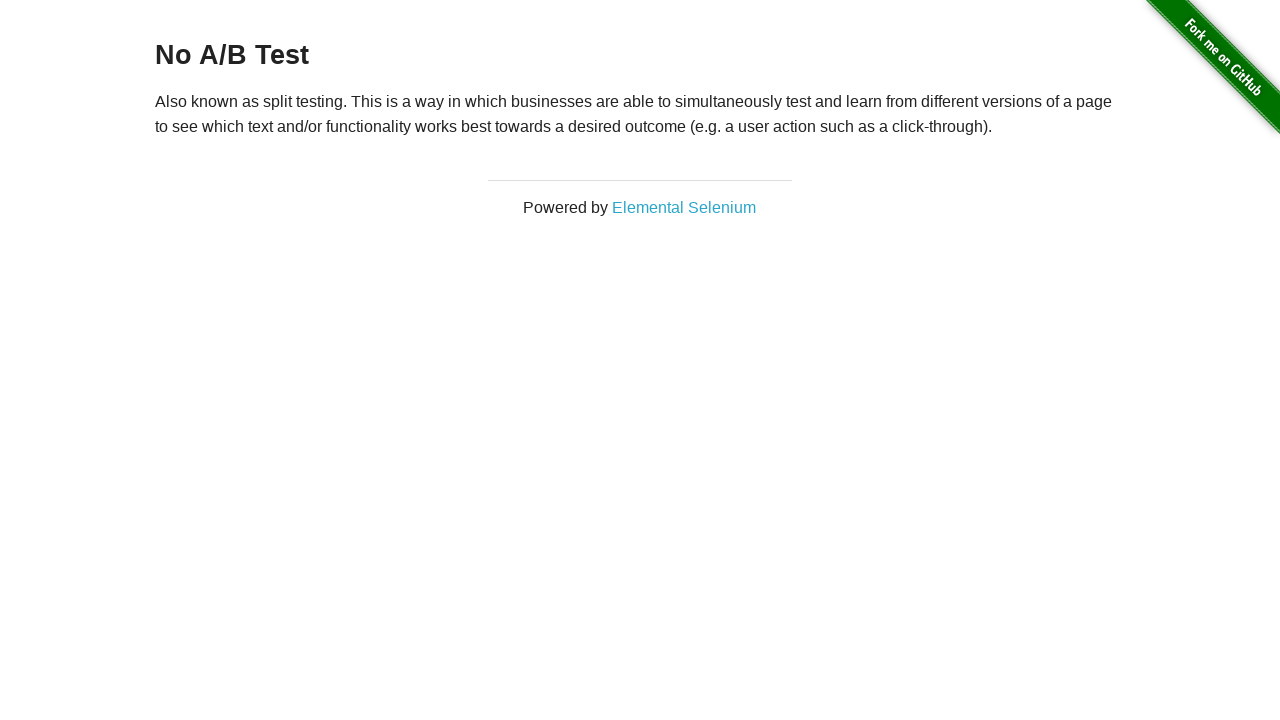

Retrieved heading text after page refresh
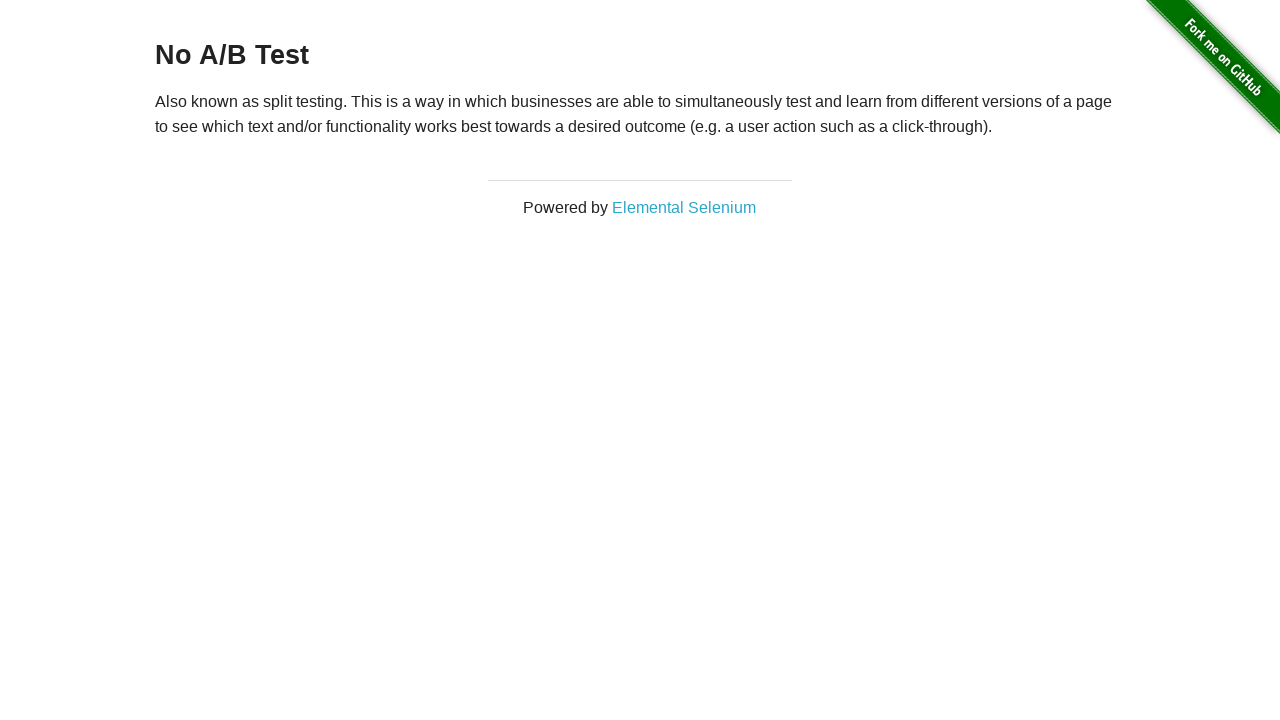

Confirmed page displays 'No A/B Test' after opting out
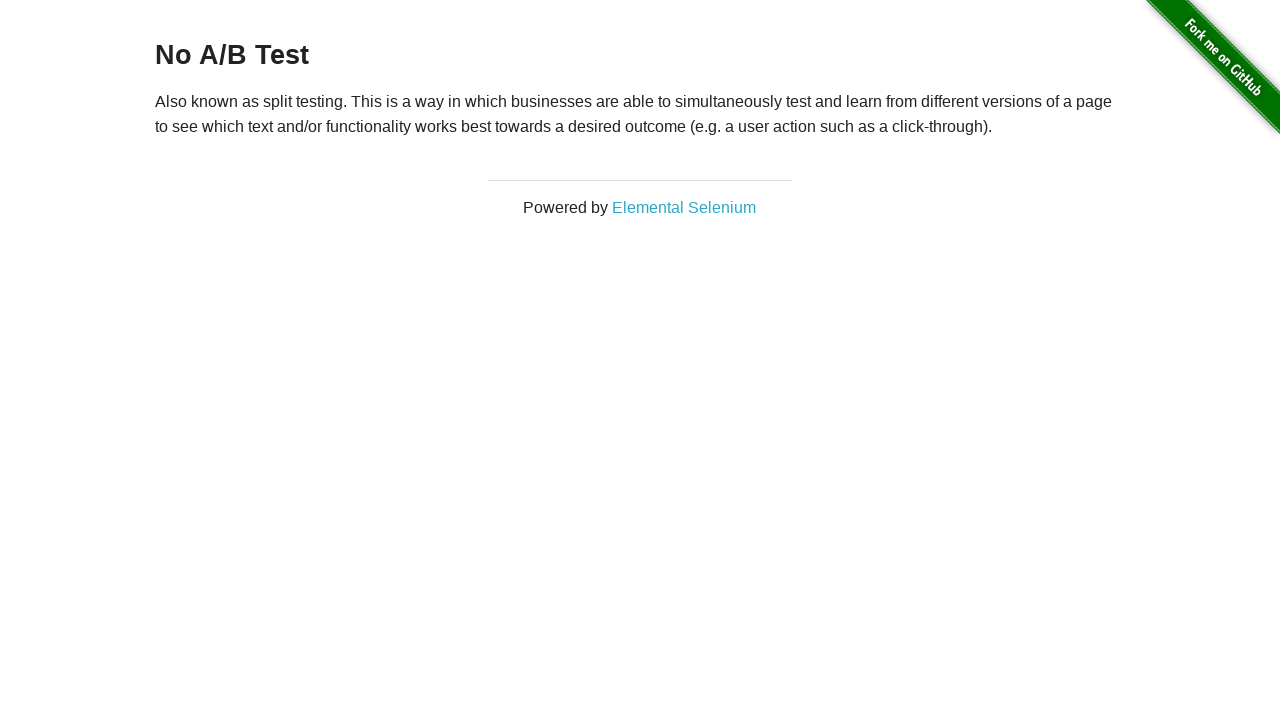

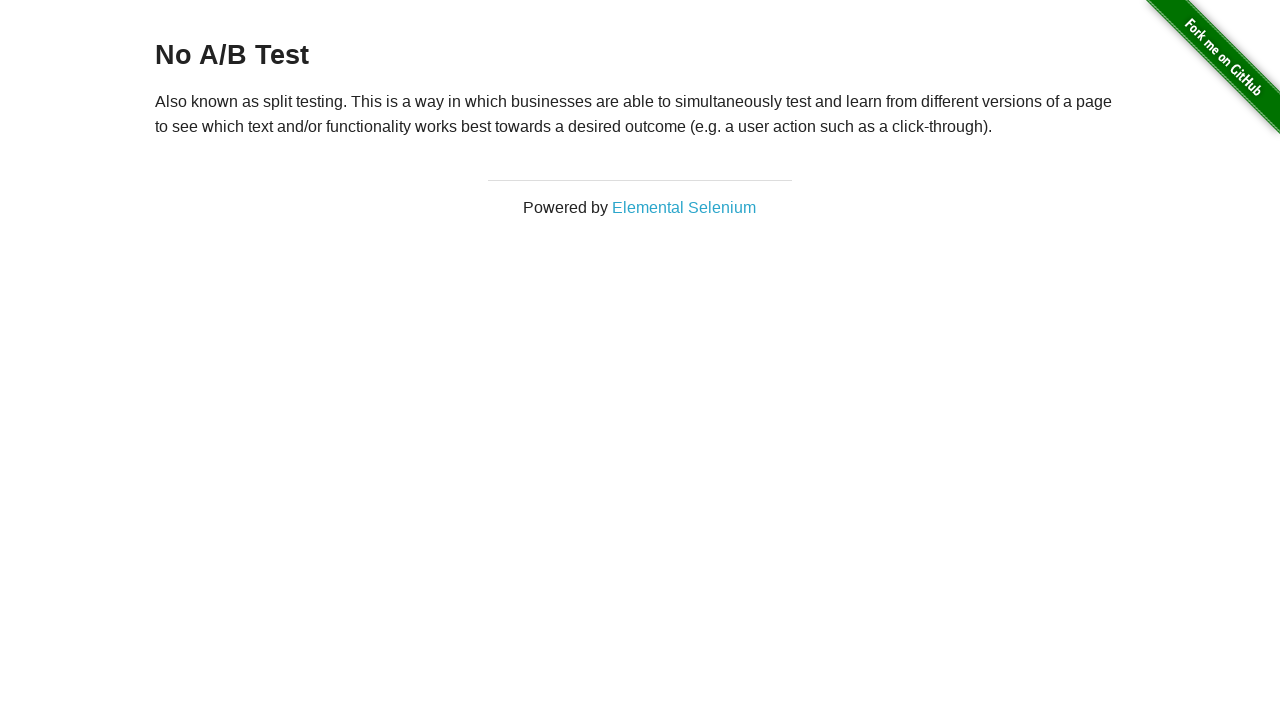